Tests dynamic controls page by clicking Remove button, verifying "It's gone!" message appears, then clicking Add button and verifying "It's back!" message appears

Starting URL: https://the-internet.herokuapp.com/dynamic_controls

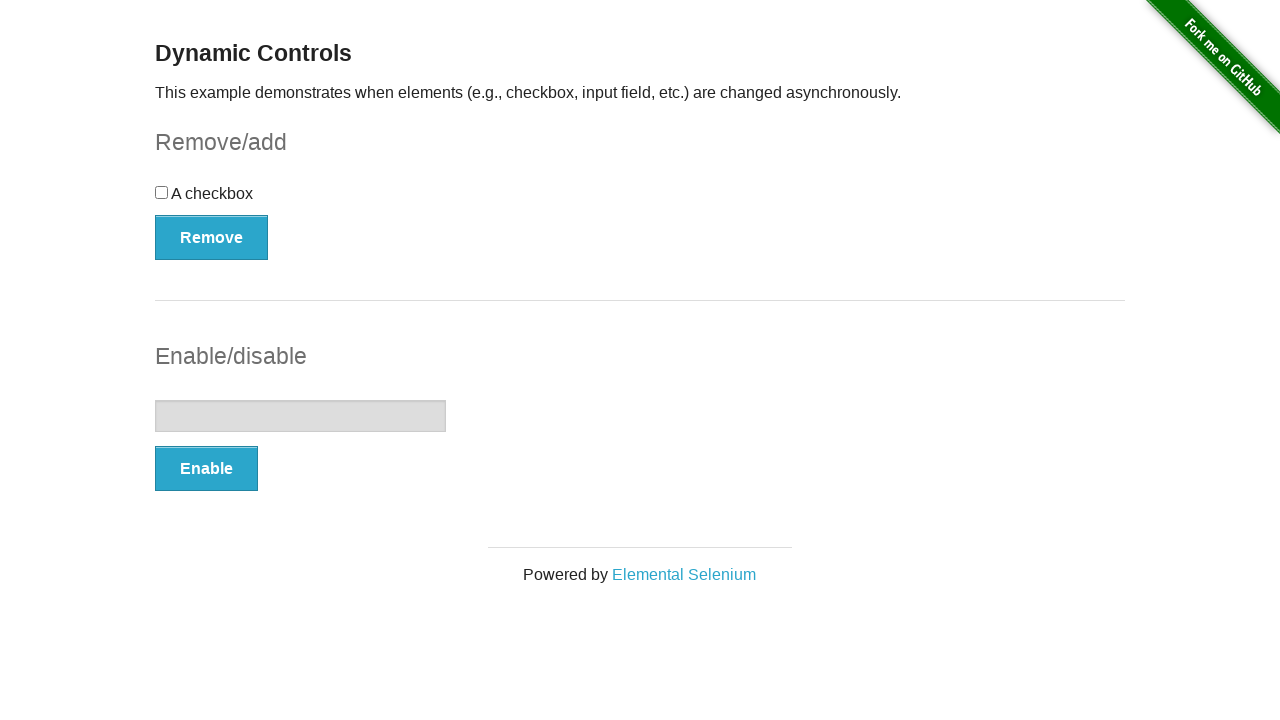

Clicked Remove button at (212, 237) on xpath=//*[text()='Remove']
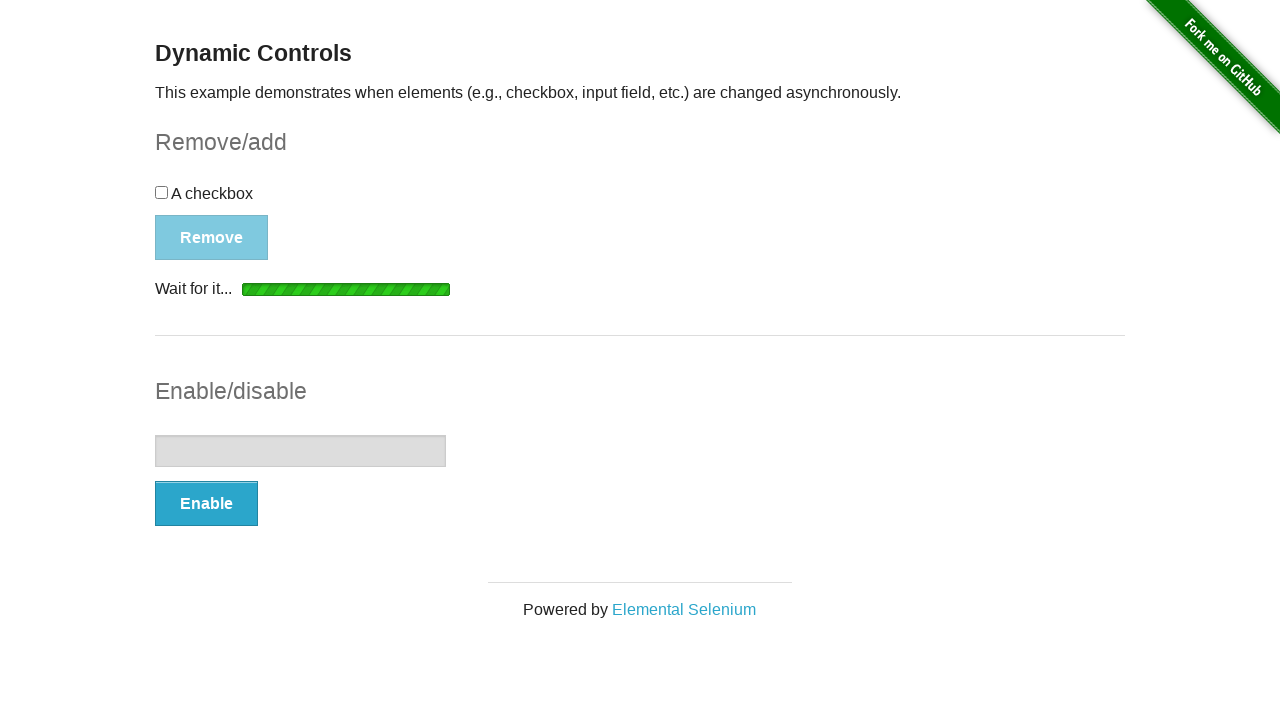

Located message element
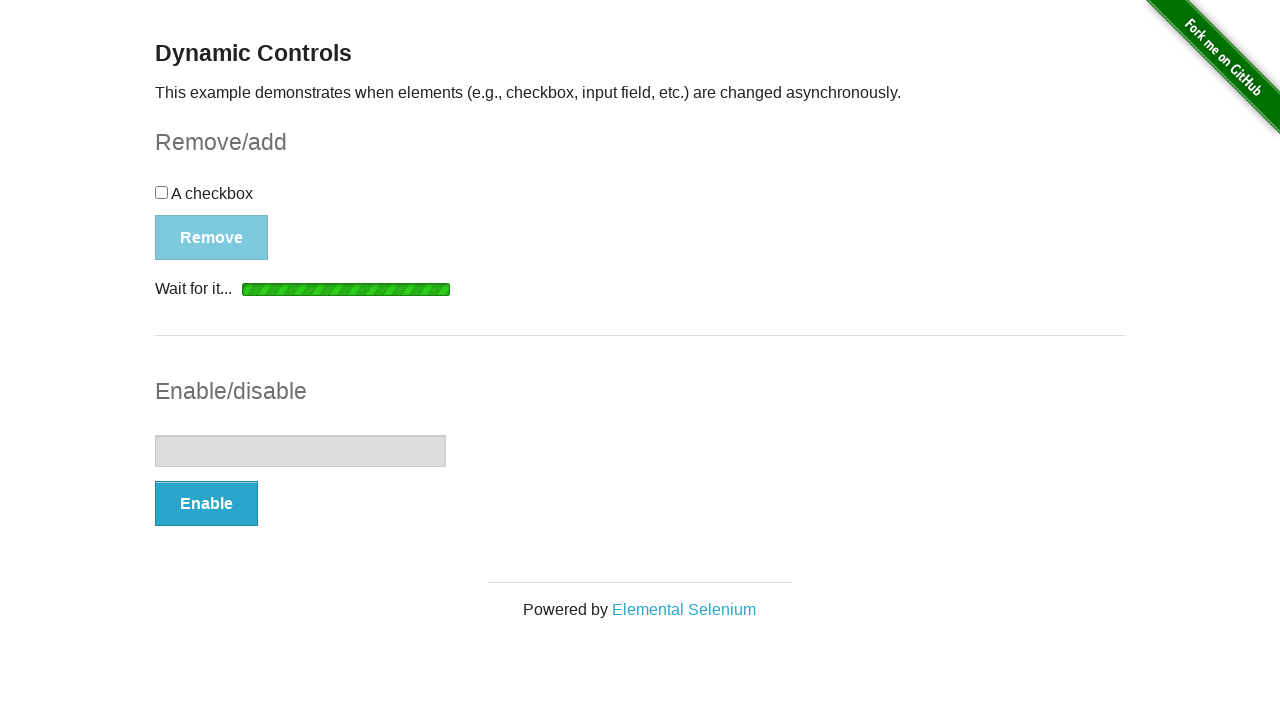

Message element became visible
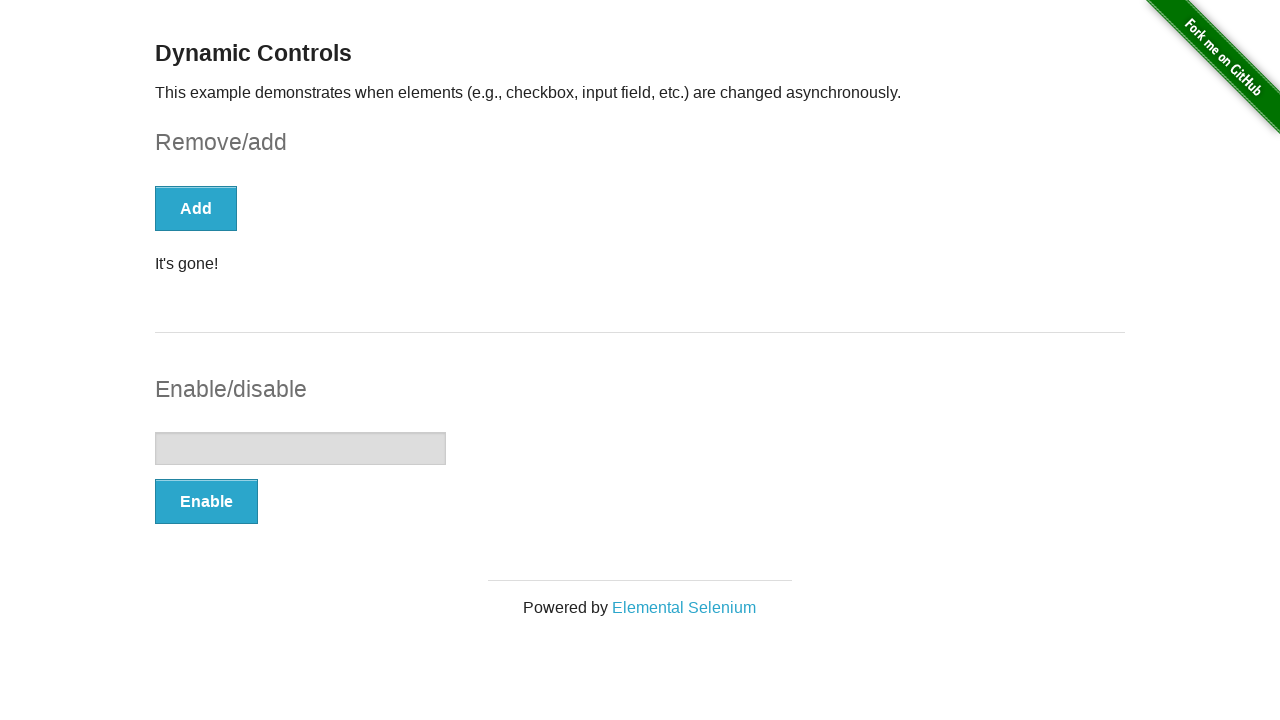

Verified "It's gone!" message is visible
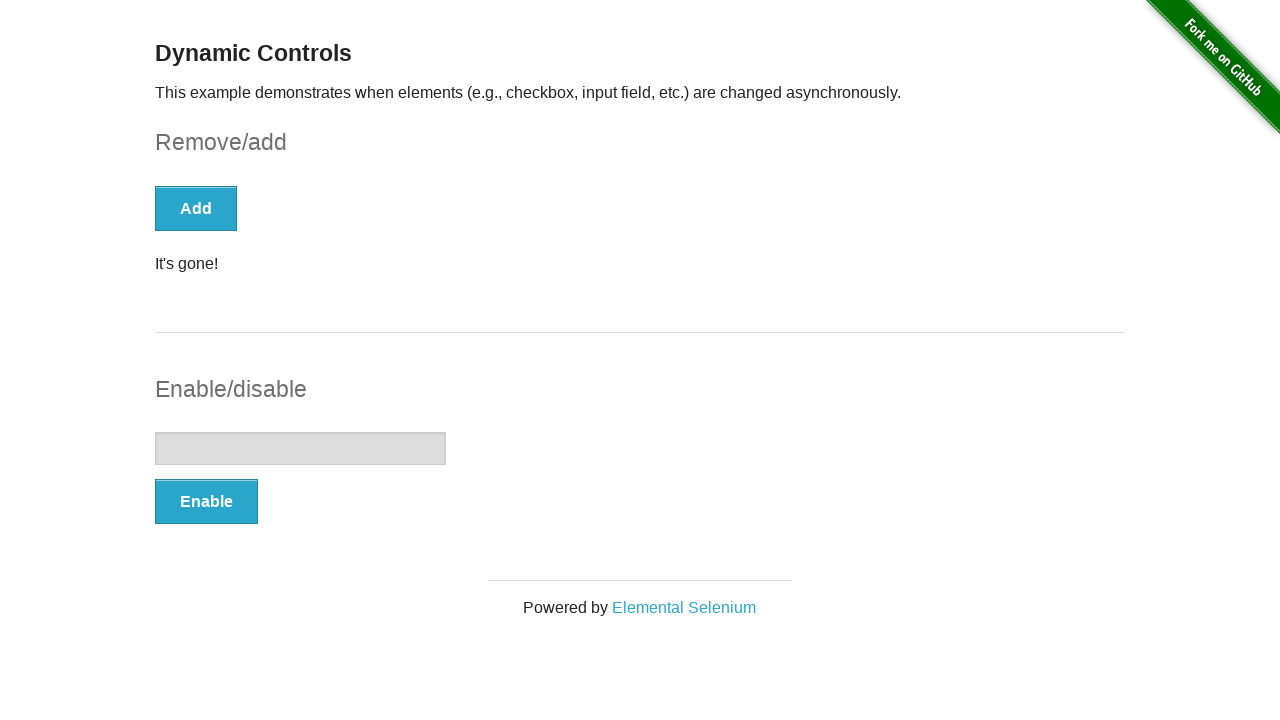

Clicked Add button at (196, 208) on xpath=//button[text()='Add']
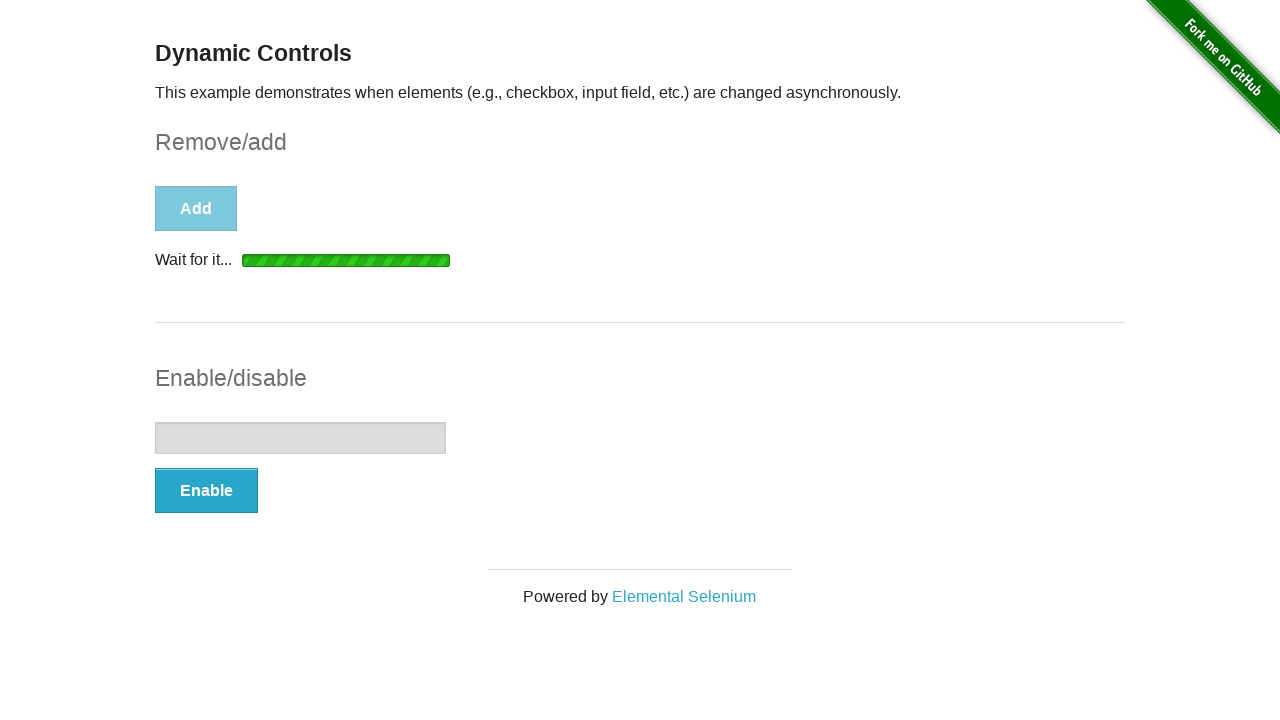

Located message element again
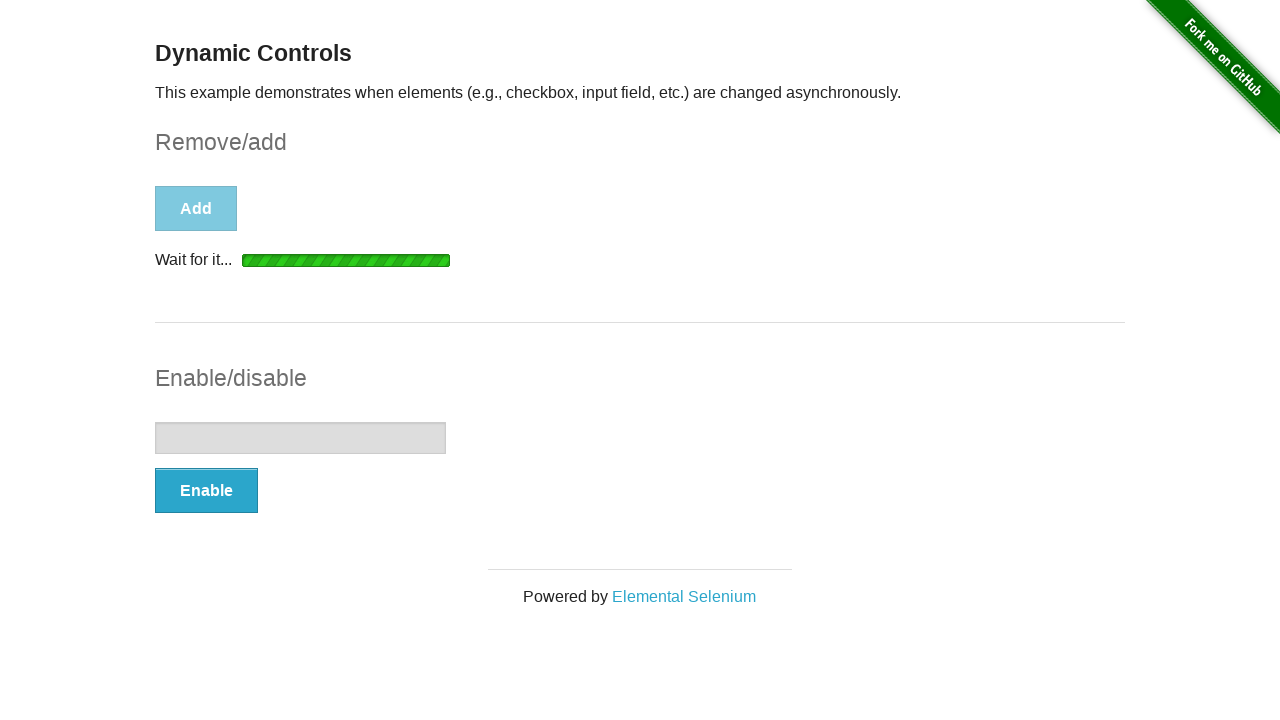

Message element became visible after Add
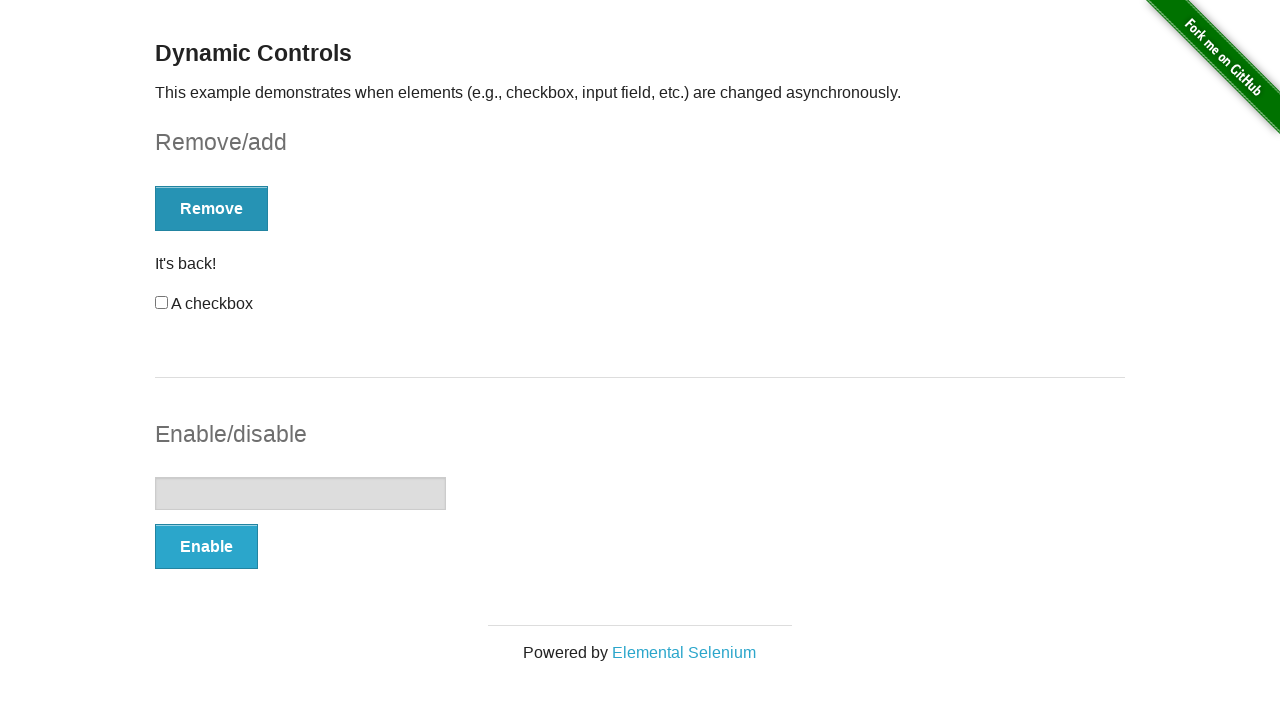

Verified "It's back!" message is visible
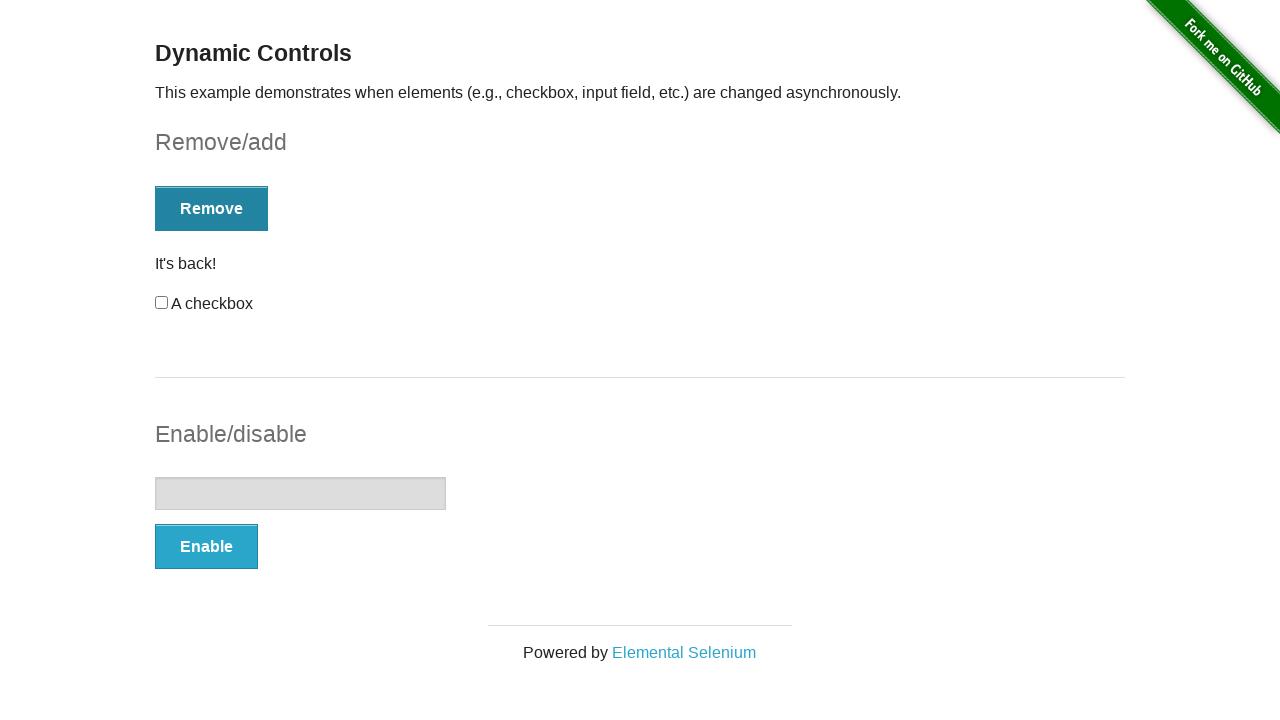

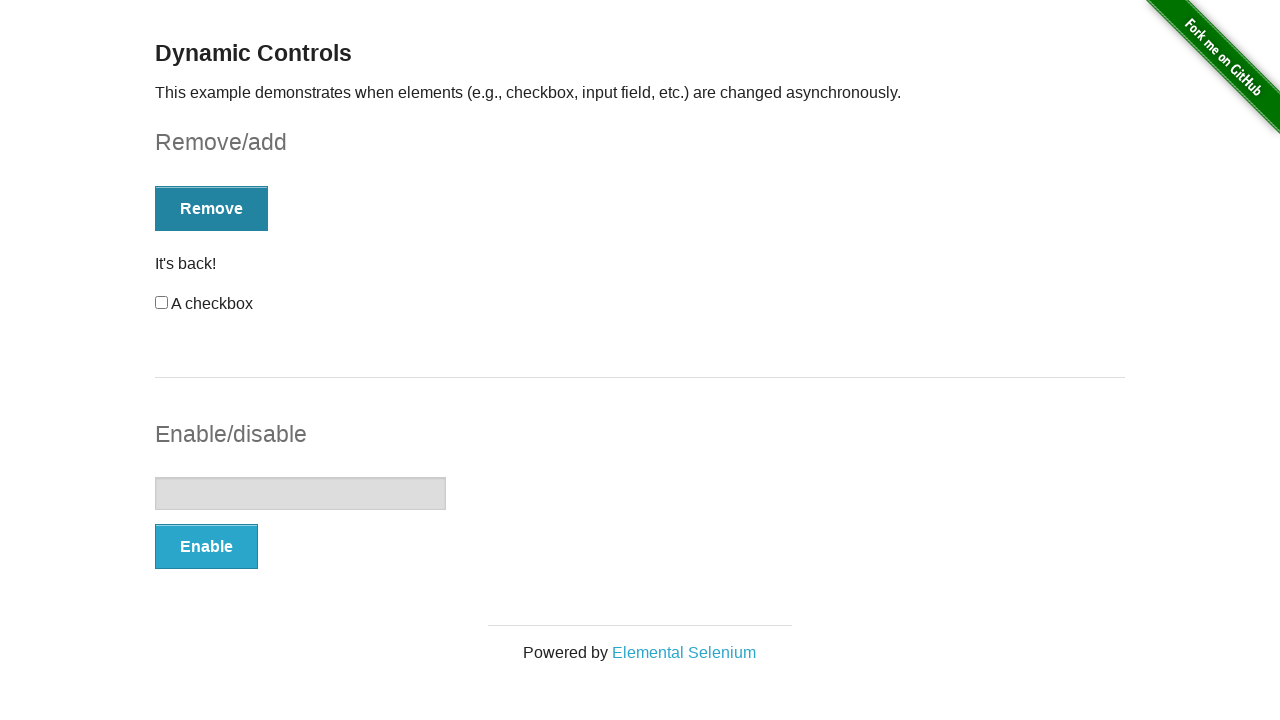